Tests locating an element by class name on a Selenium practice page and clicking a button with class "btn"

Starting URL: https://www.tutorialspoint.com/selenium/practice/selenium_automation_practice.php

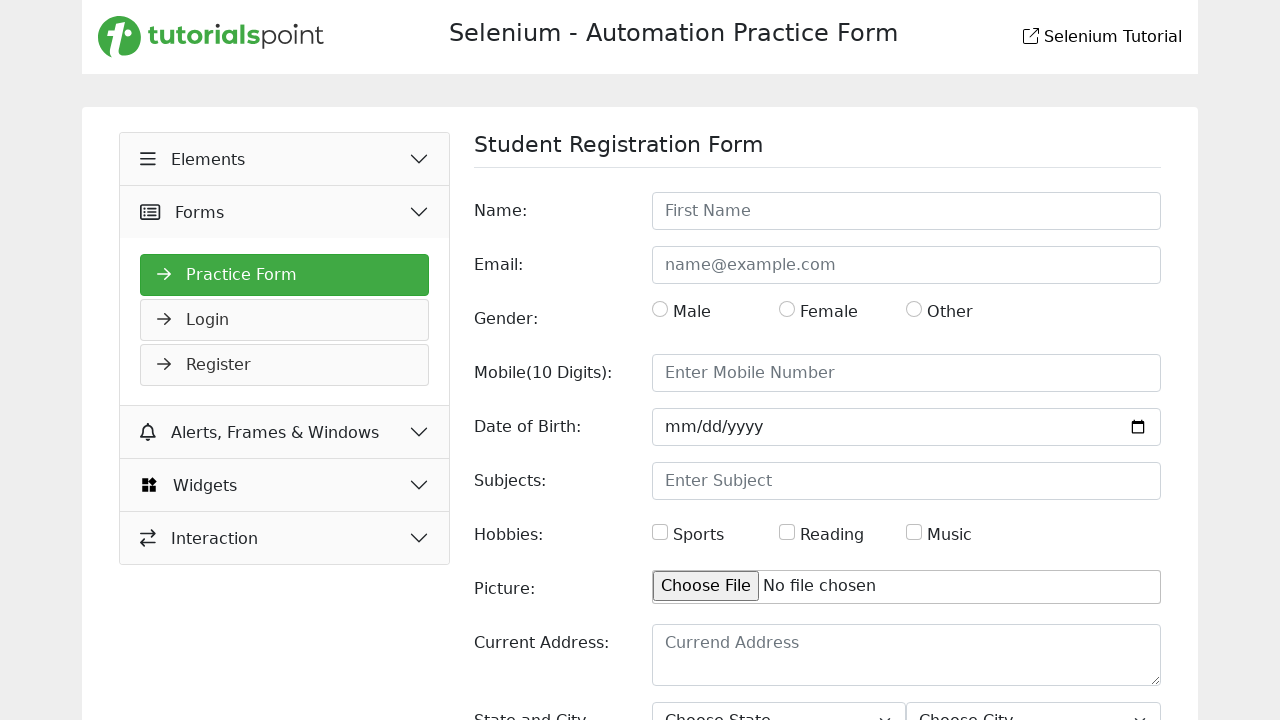

Waited for page to load (domcontentloaded state)
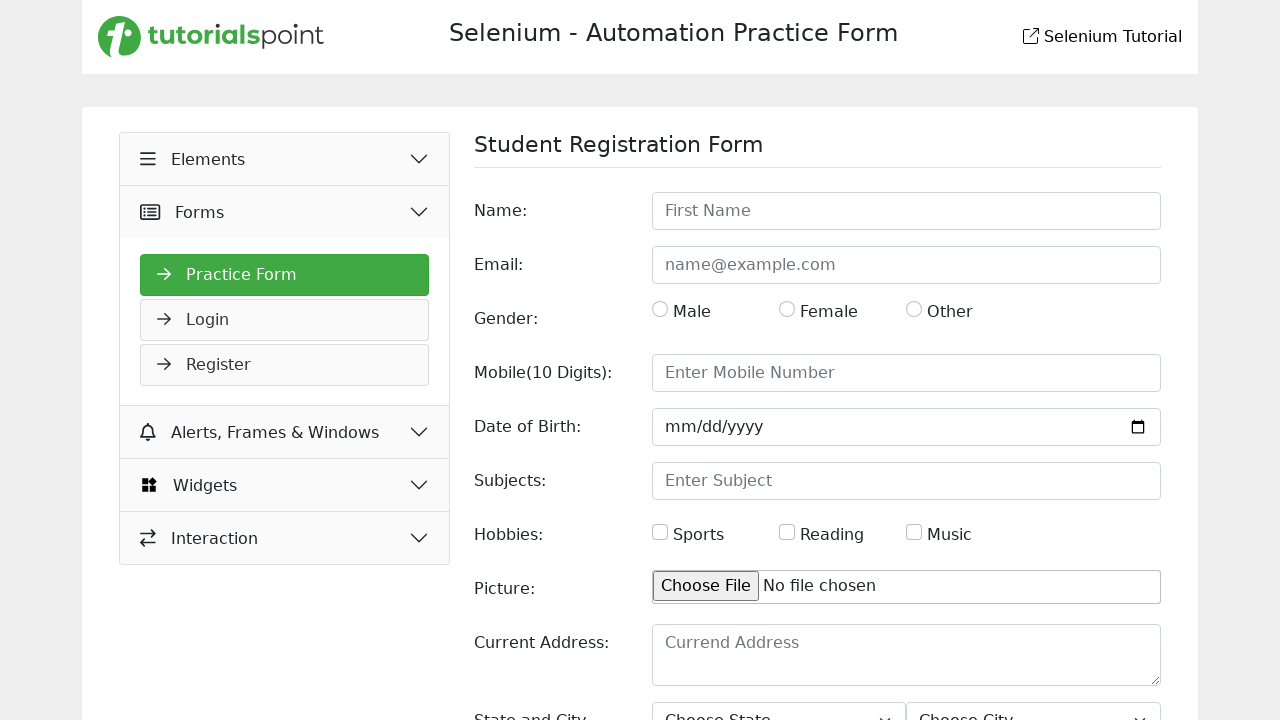

Clicked button element with class 'btn' at (1126, 621) on .btn
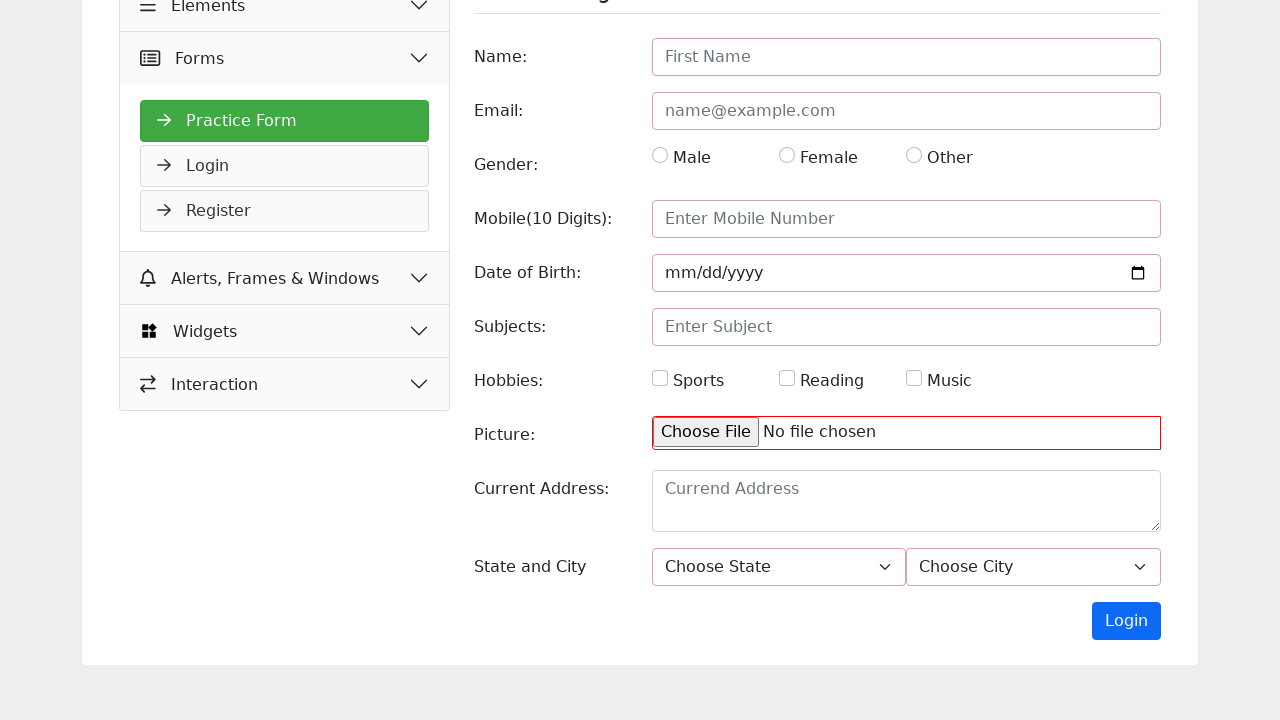

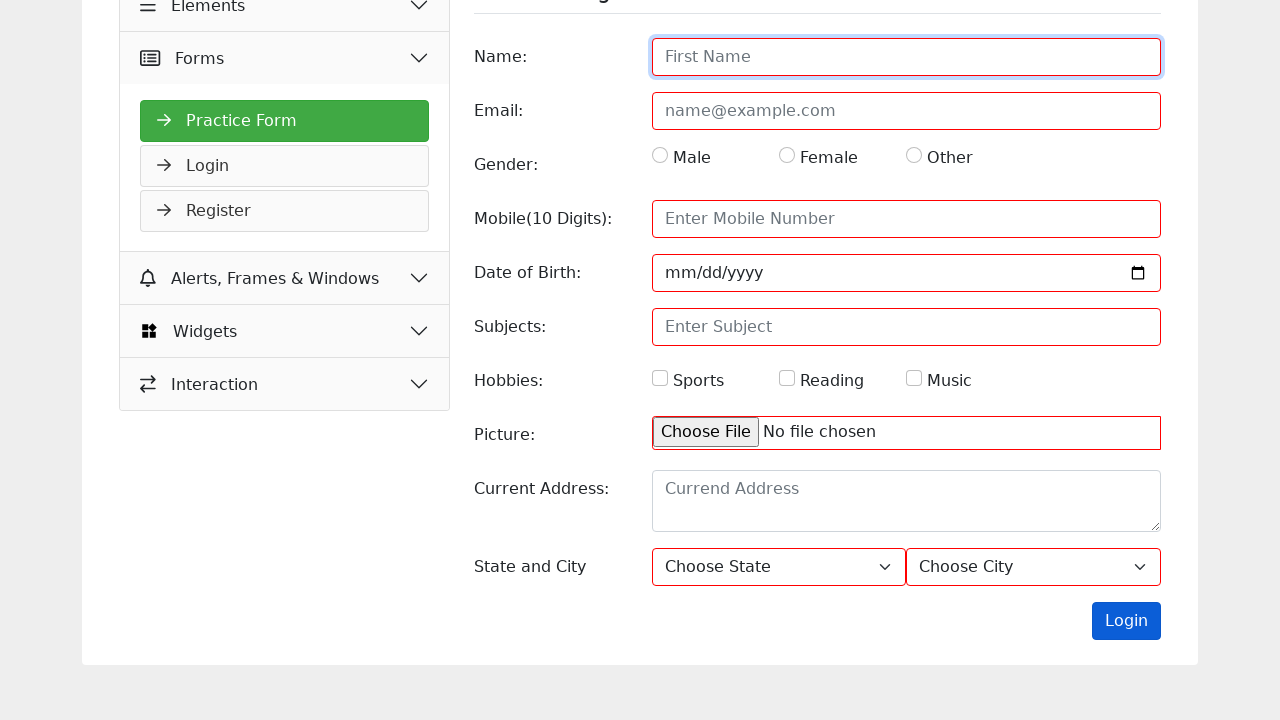